Tests various locator strategies on a practice page by filling login form, handling login error, clicking forgot password link, filling password reset form with name, email and phone, and submitting the reset request.

Starting URL: https://rahulshettyacademy.com/locatorspractice/

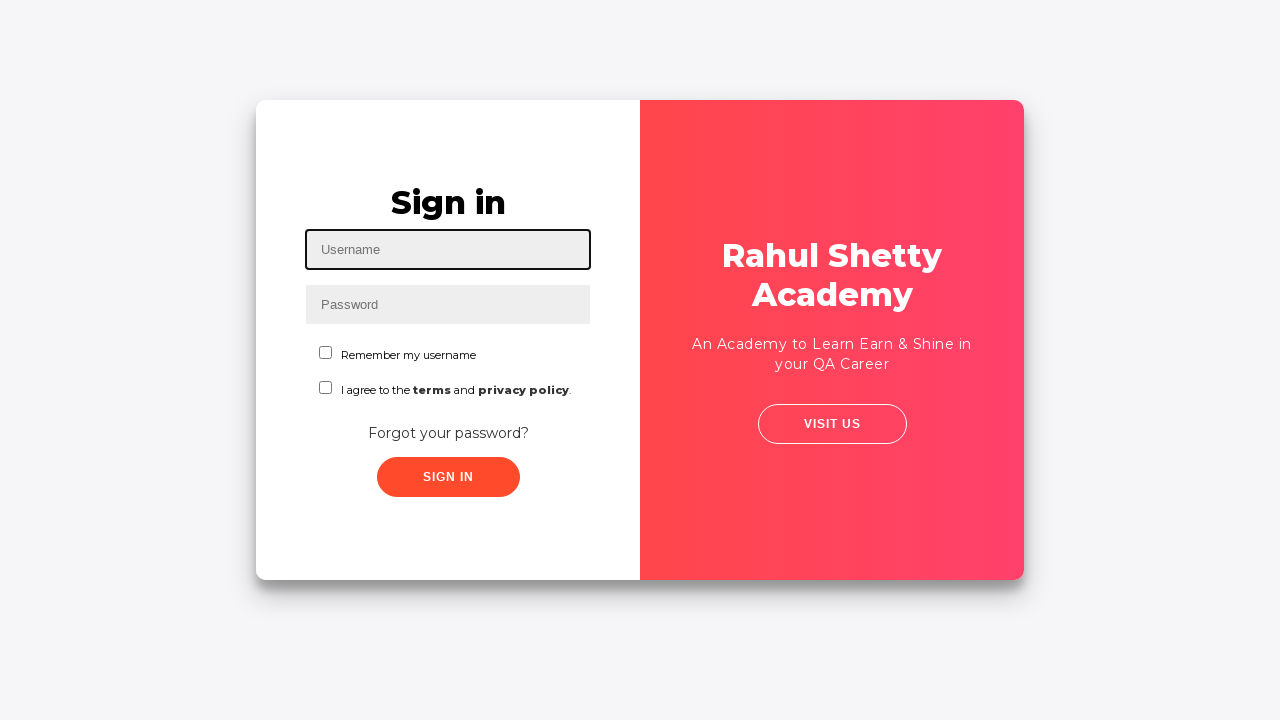

Filled username field with 'Kaushik' using ID locator on #inputUsername
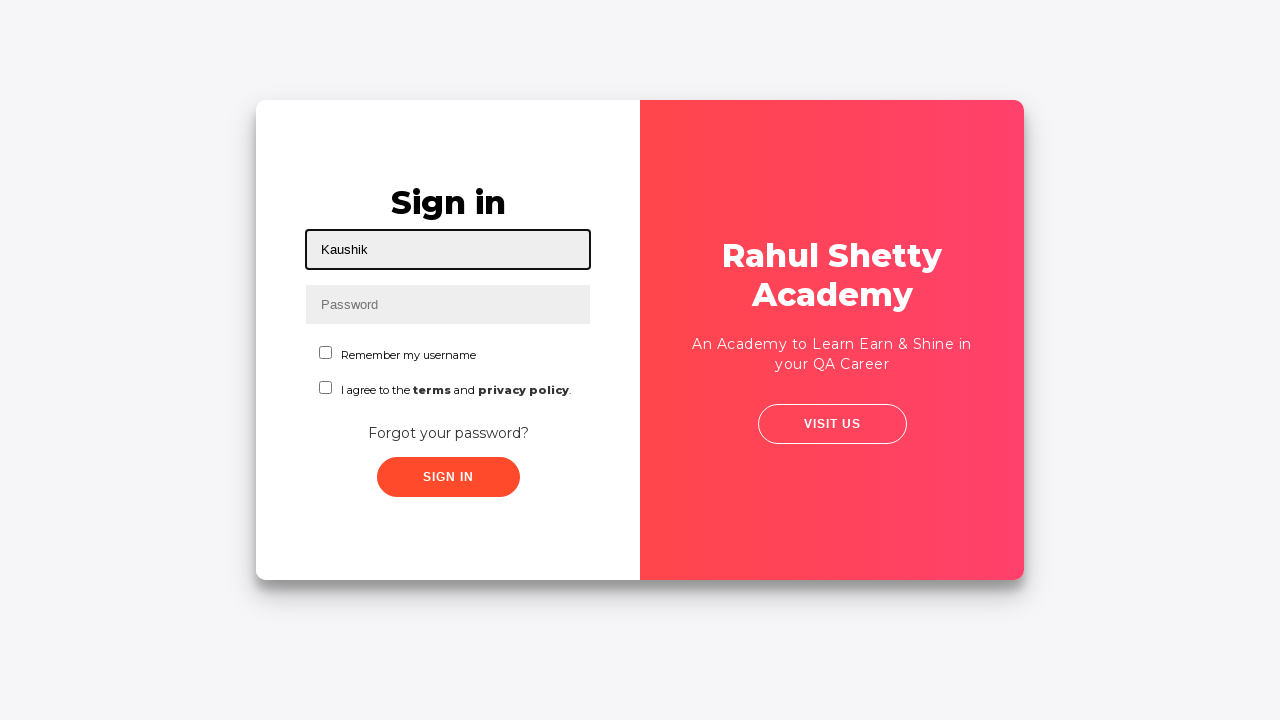

Filled password field with '12345' using name locator on input[name='inputPassword']
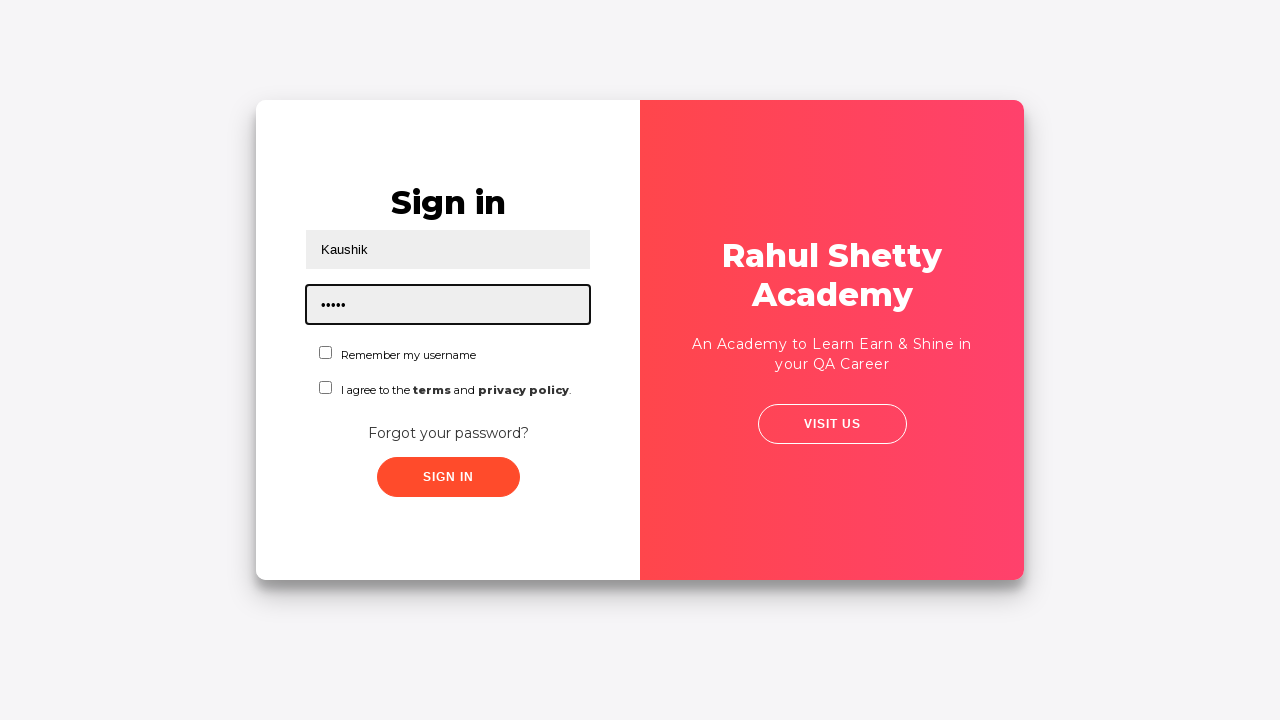

Clicked submit button to attempt login at (448, 477) on .submit
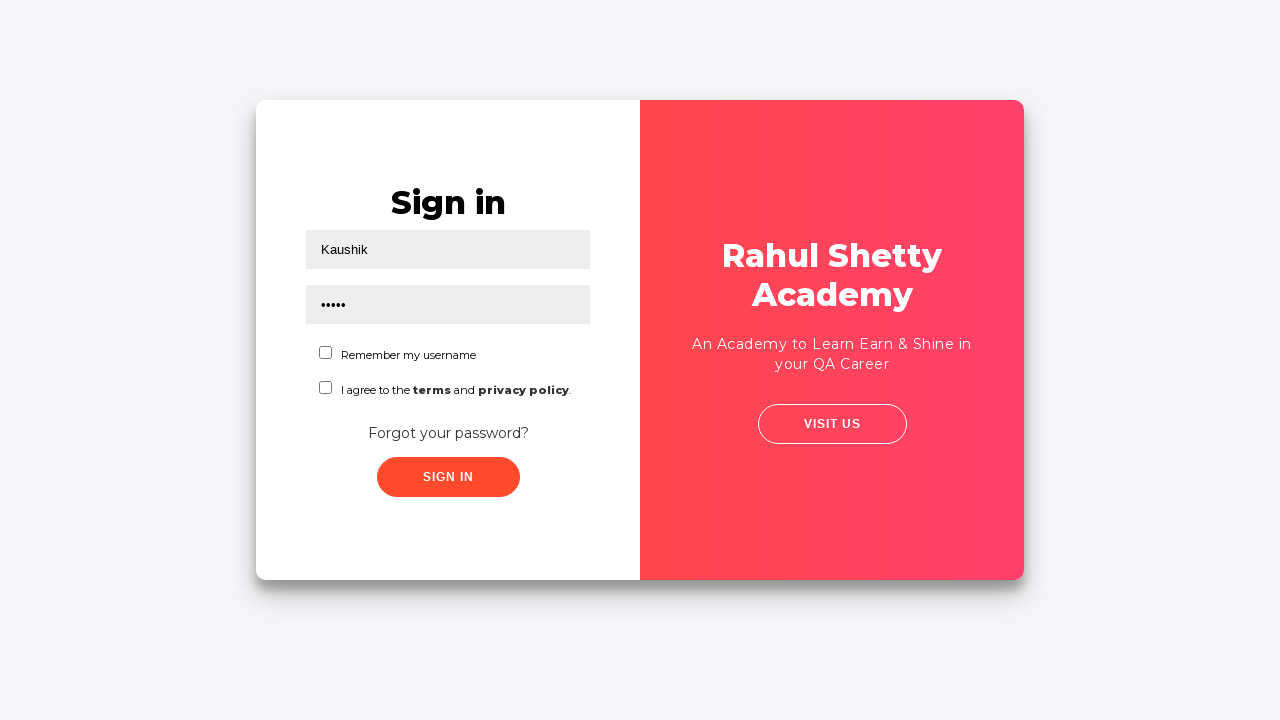

Login error message appeared on page
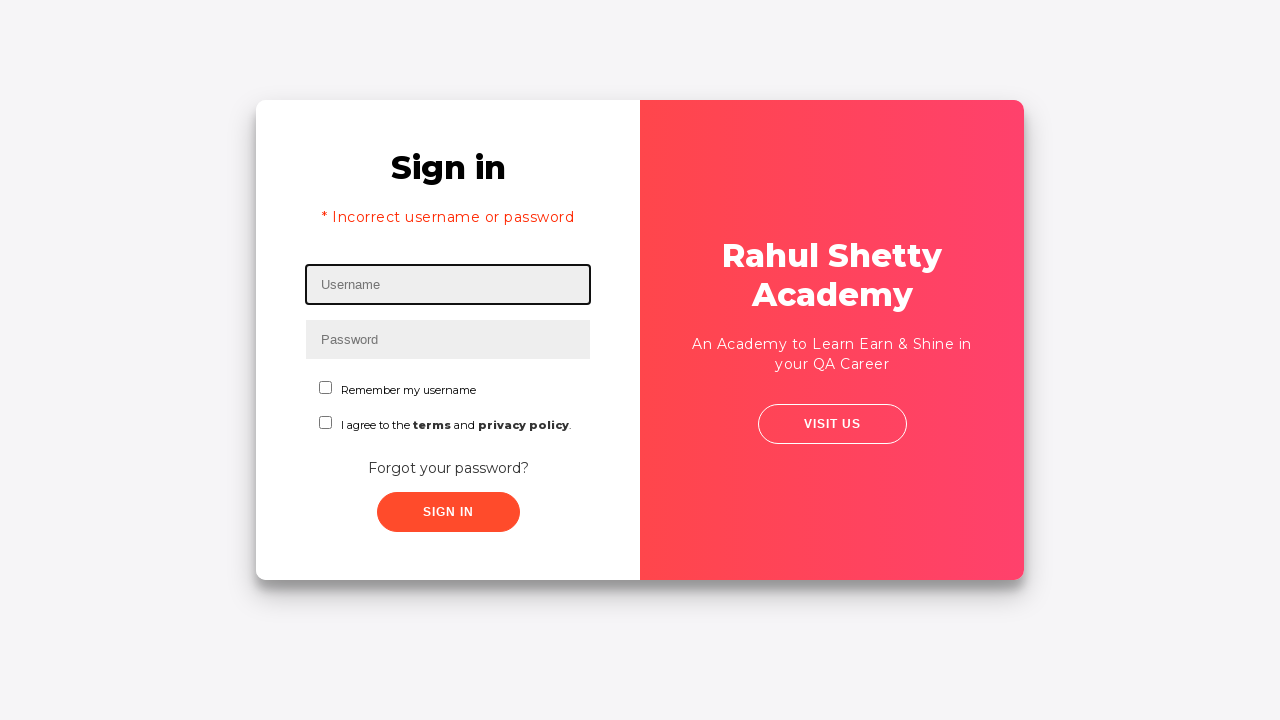

Clicked 'Forgot your password?' link at (448, 468) on text=Forgot your password?
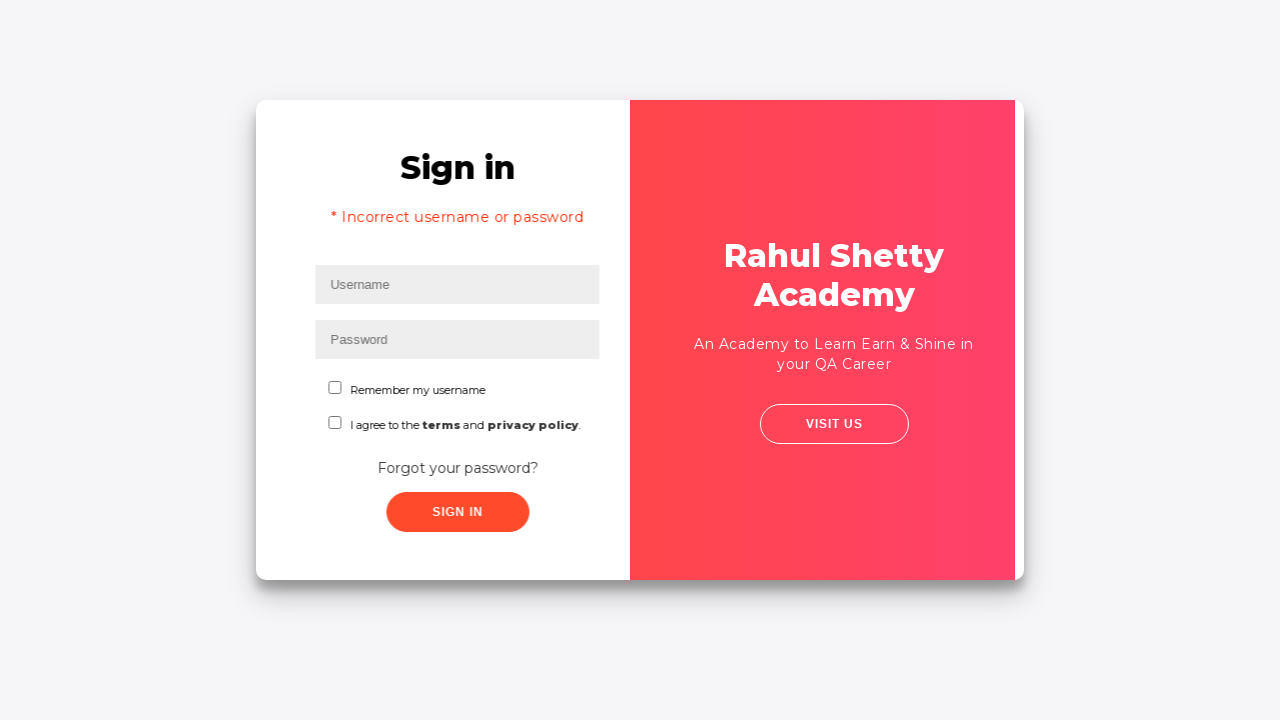

Waited for password reset form to load
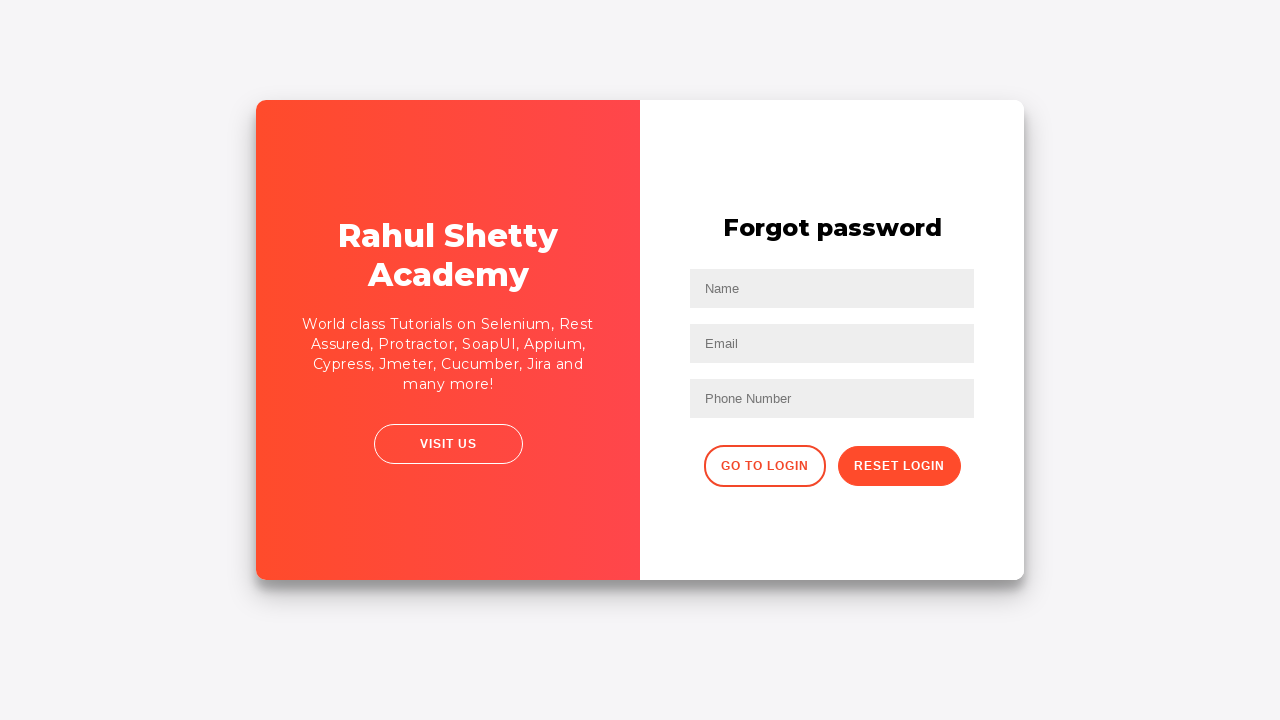

Filled name field with 'Kaushik' in password reset form on input[placeholder='Name']
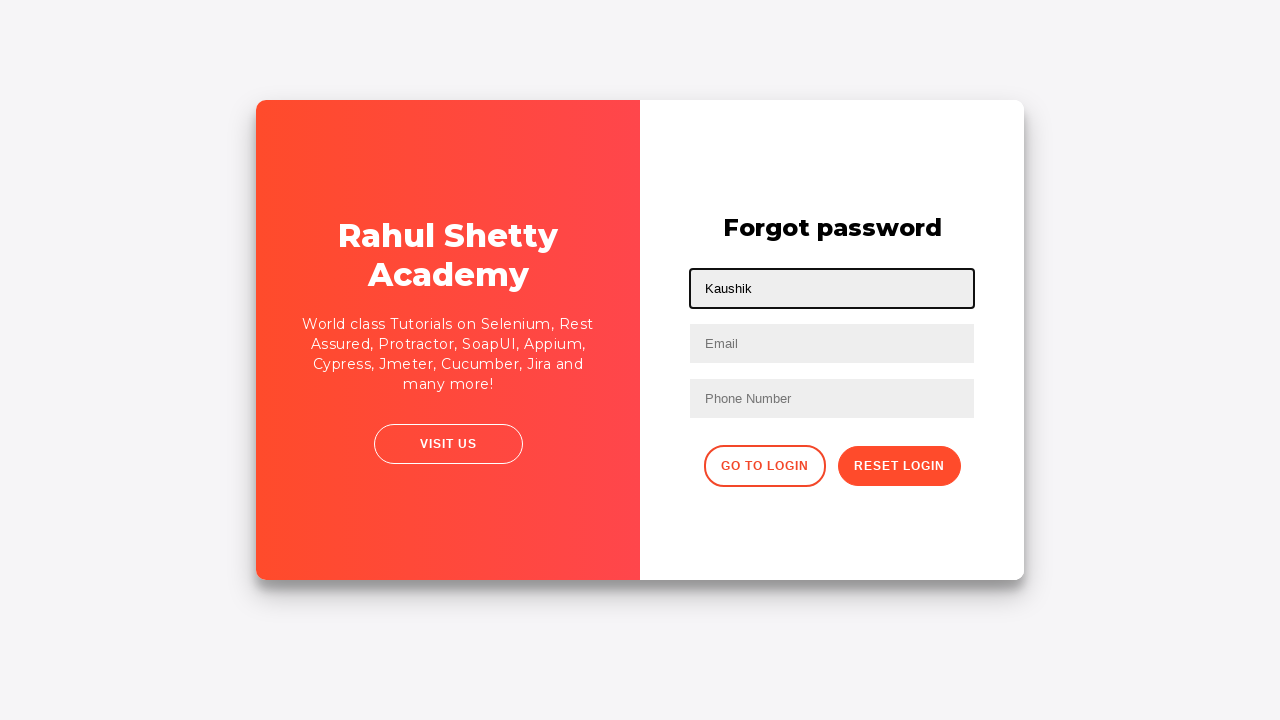

Cleared the name field on input[placeholder='Name']
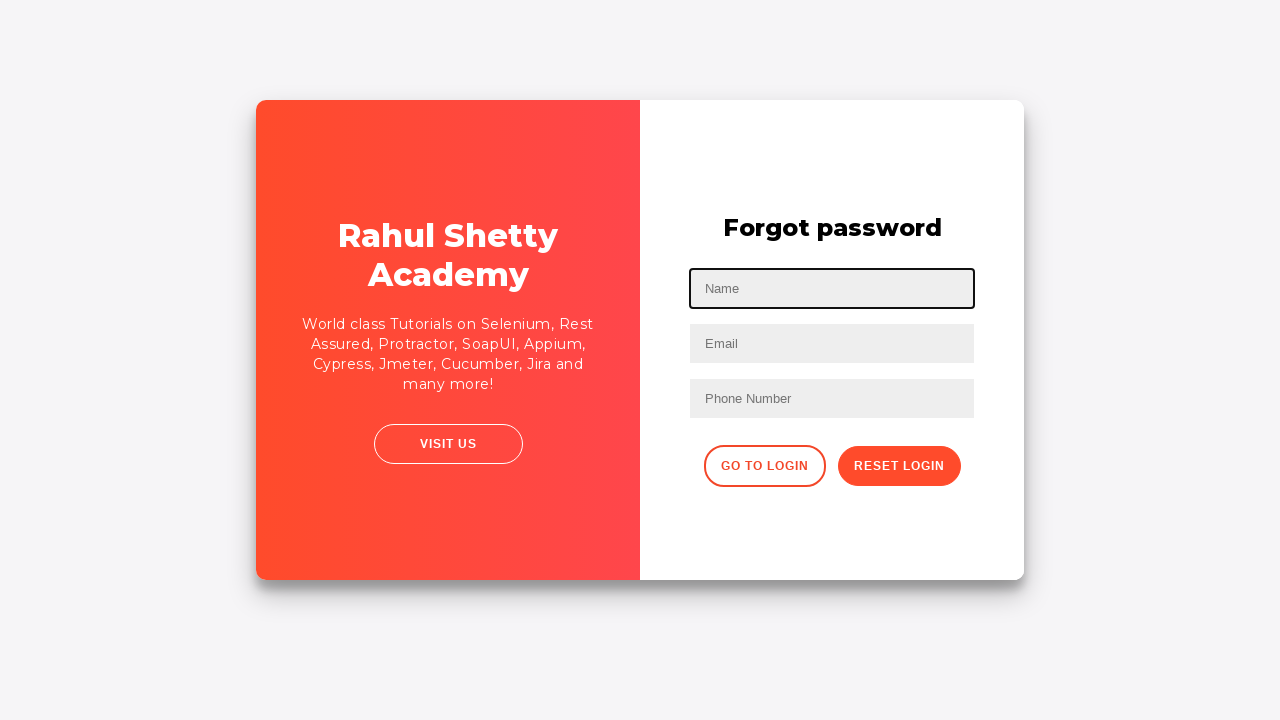

Filled name field with 'John' in password reset form on input[placeholder='Name']
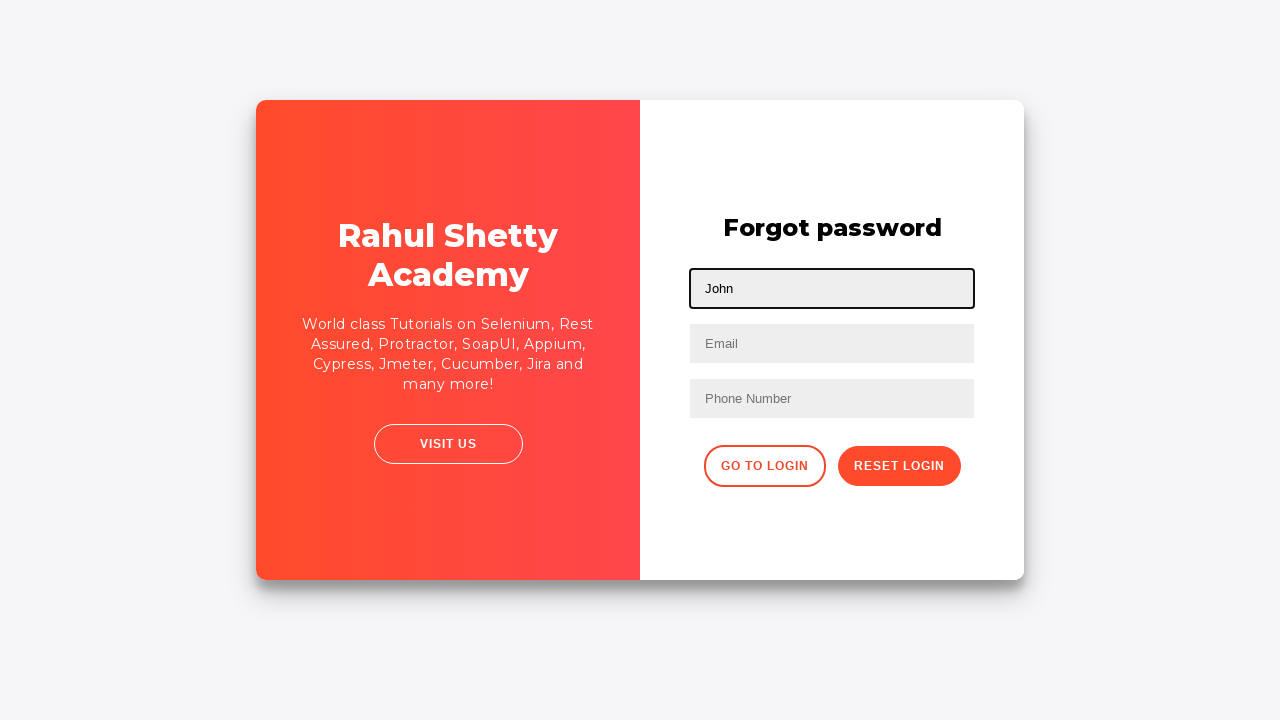

Filled email field with 'kaushik@example.com' on input[placeholder='Email']
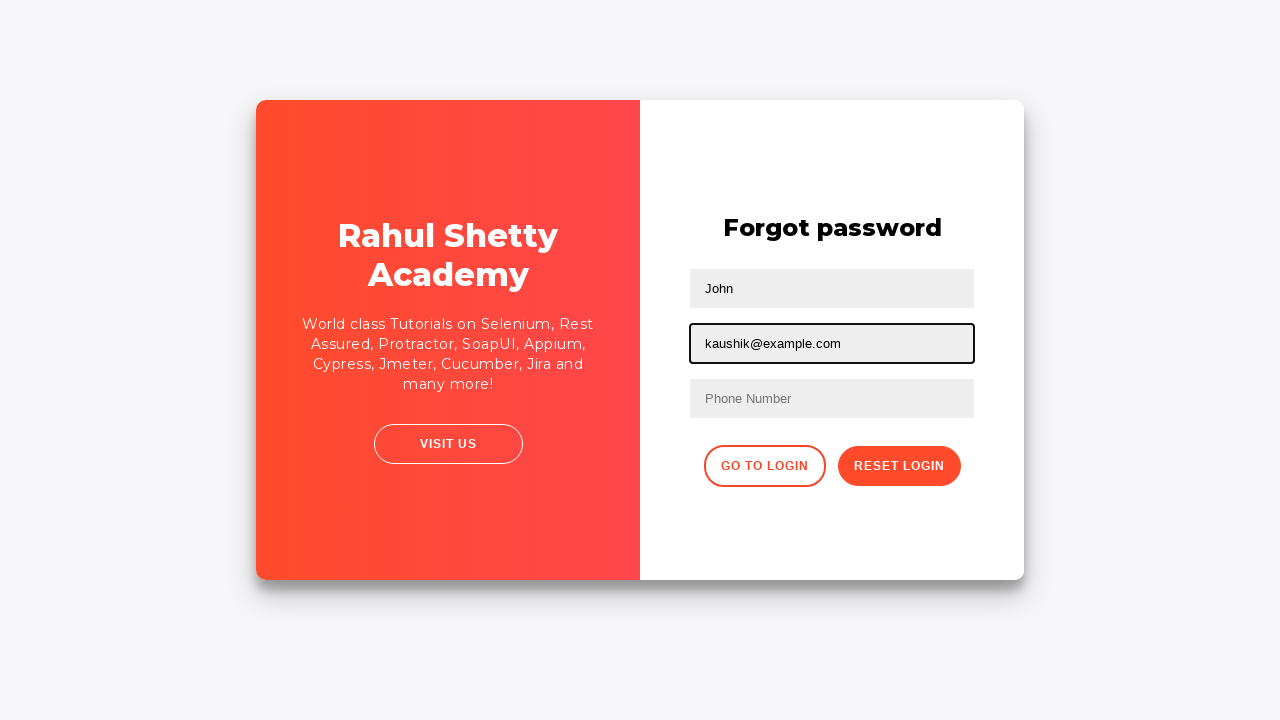

Filled phone number field with '933333232' on input[placeholder='Phone Number']
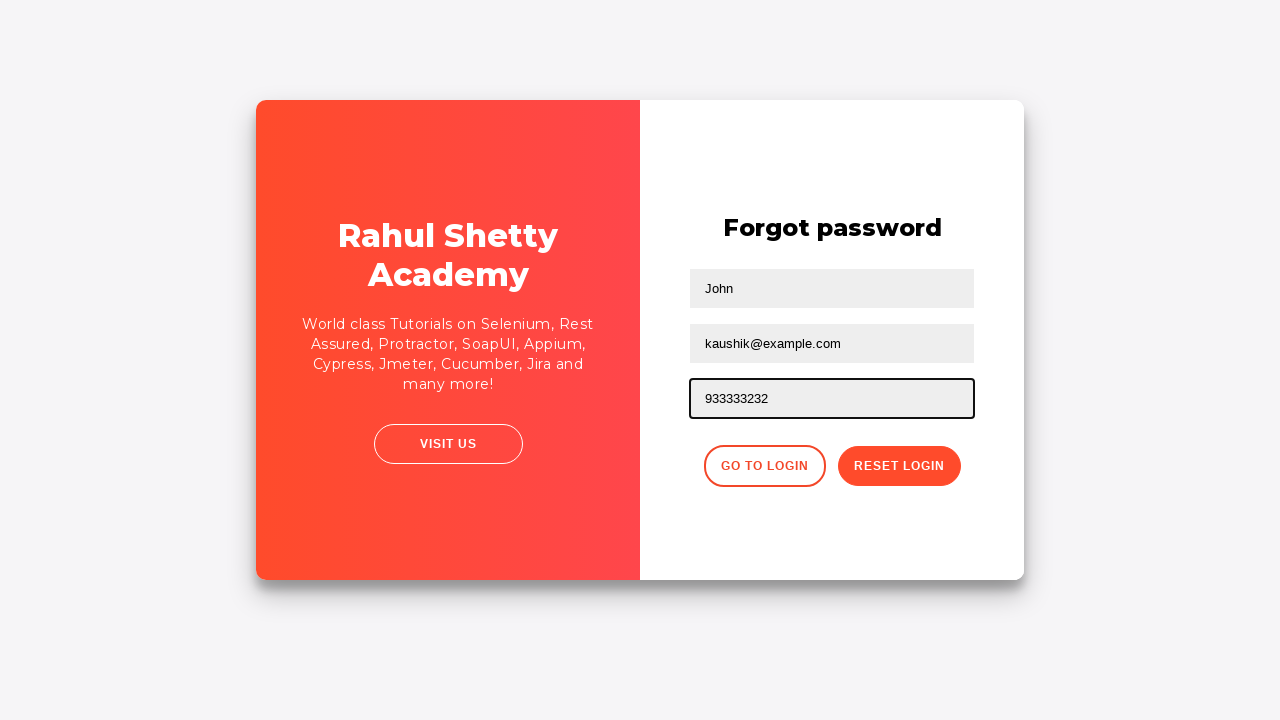

Clicked reset password button to submit form at (899, 466) on .reset-pwd-btn
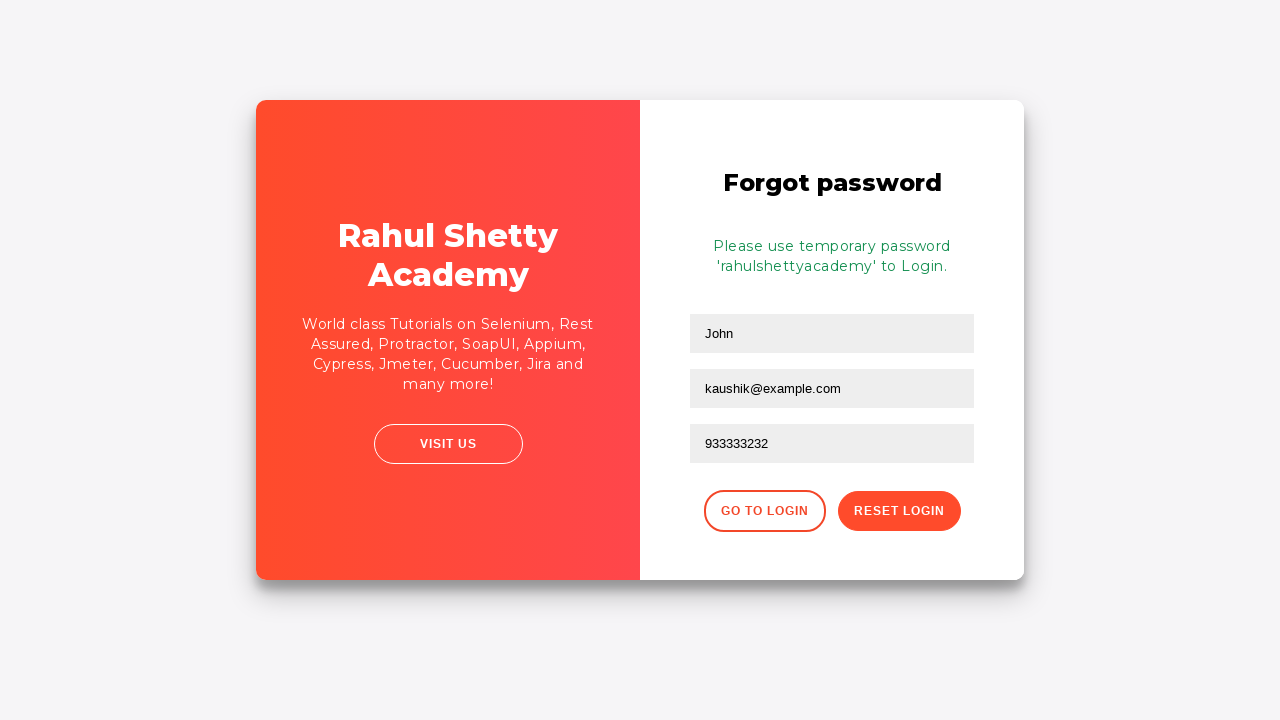

Password reset confirmation message appeared
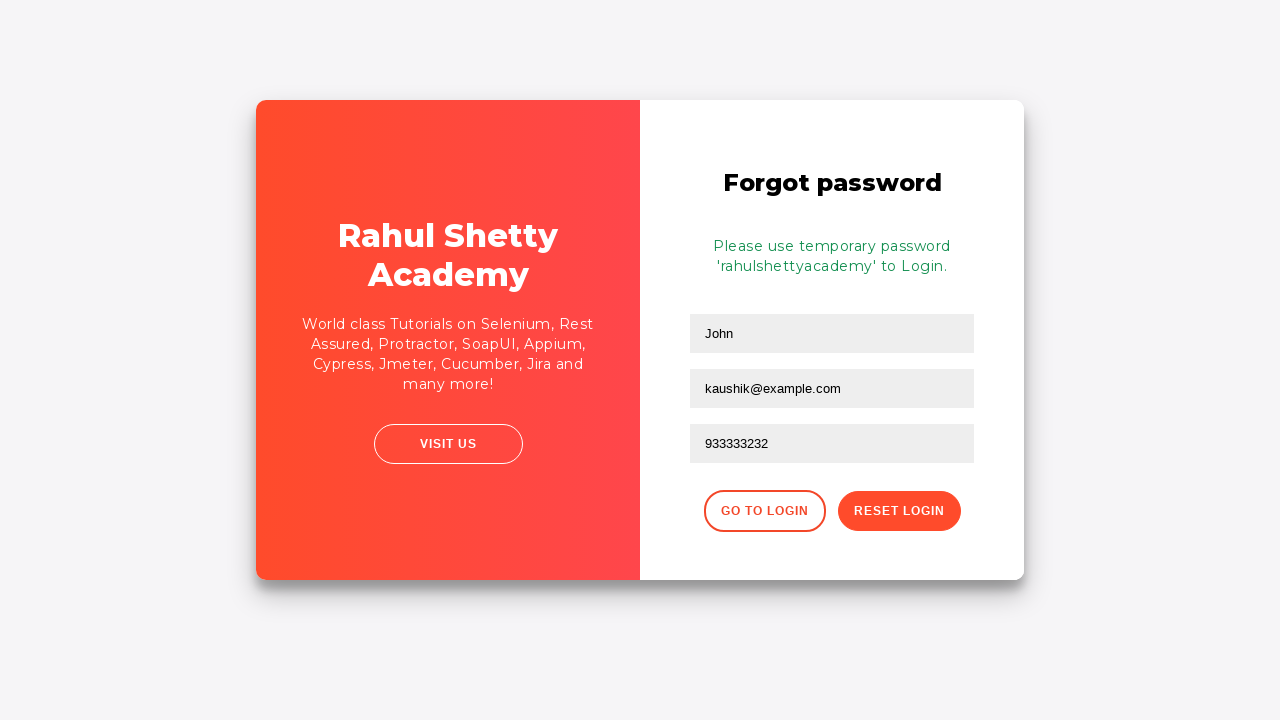

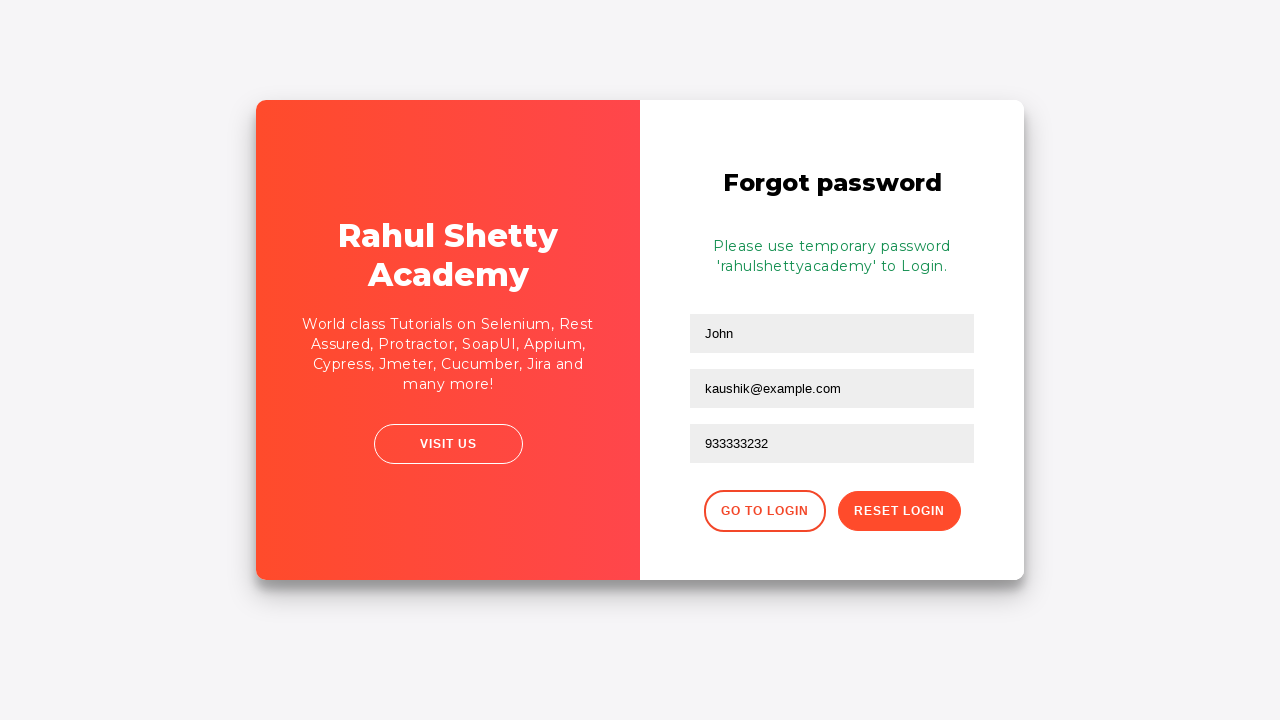